Clicks on the "Web form" link and verifies navigation to the web form page with correct URL and heading

Starting URL: https://bonigarcia.dev/selenium-webdriver-java/

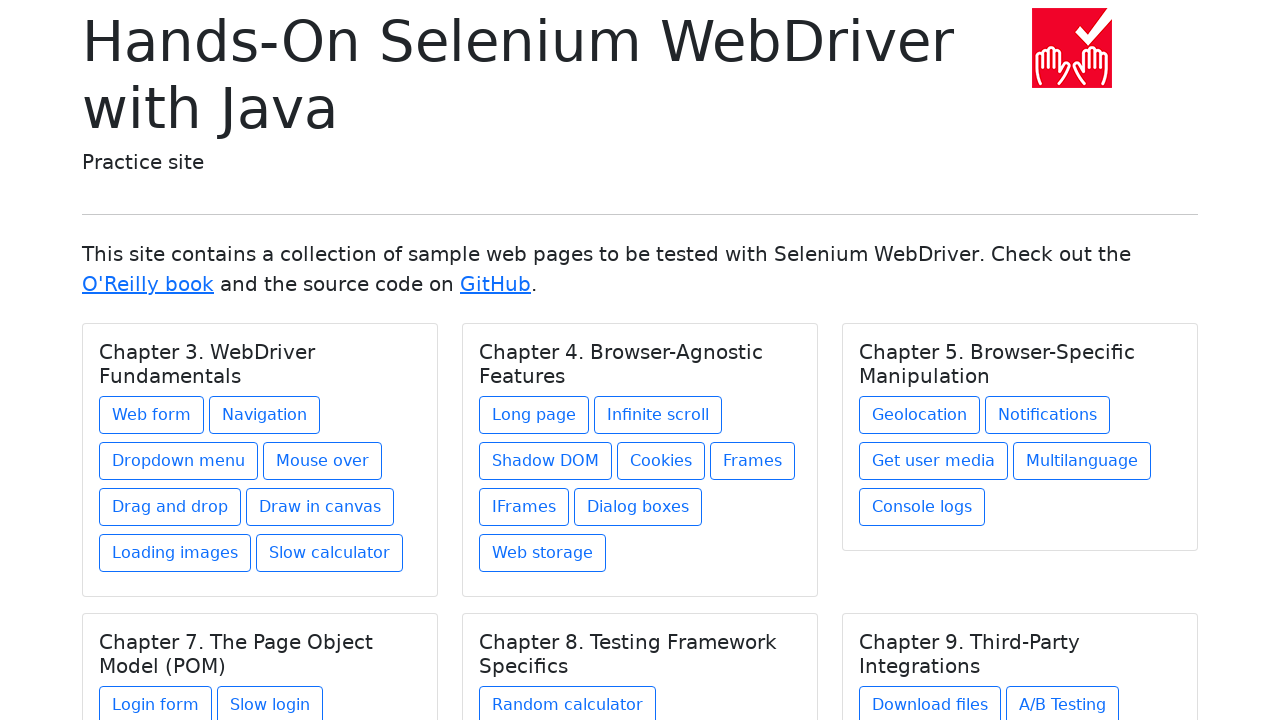

Clicked on 'Web form' link at (152, 415) on text=Web form
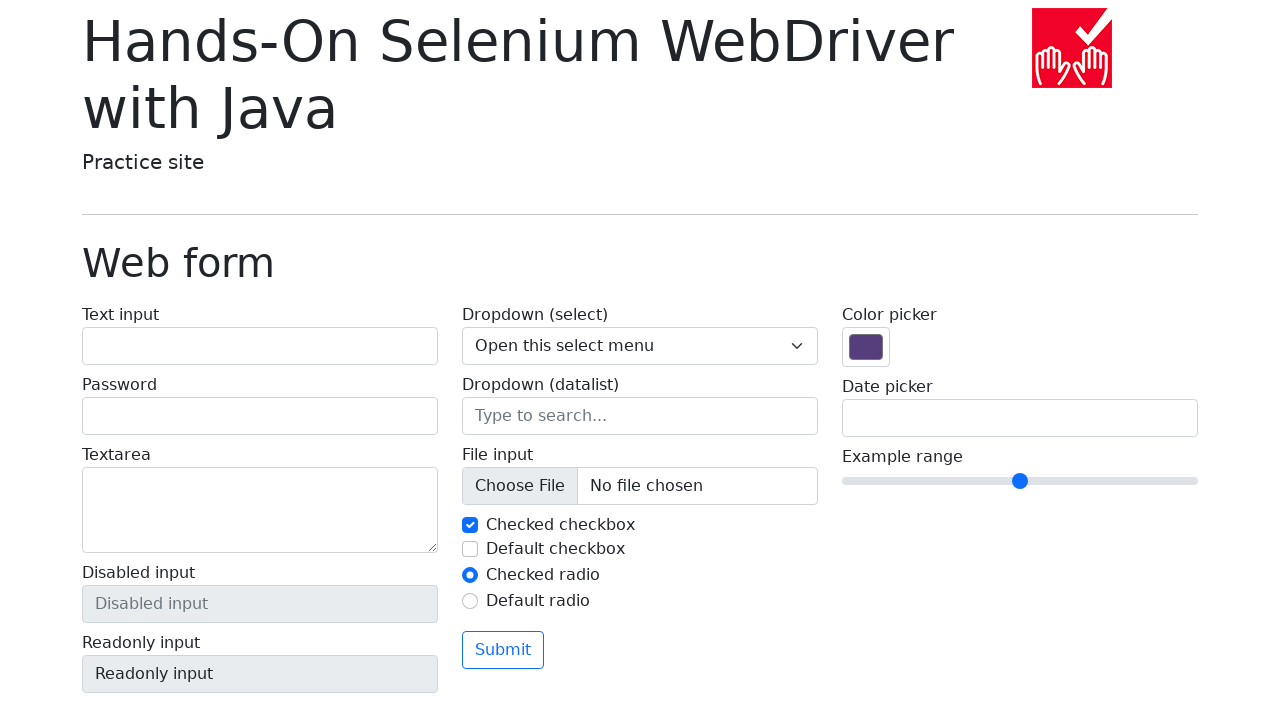

Web form page heading loaded
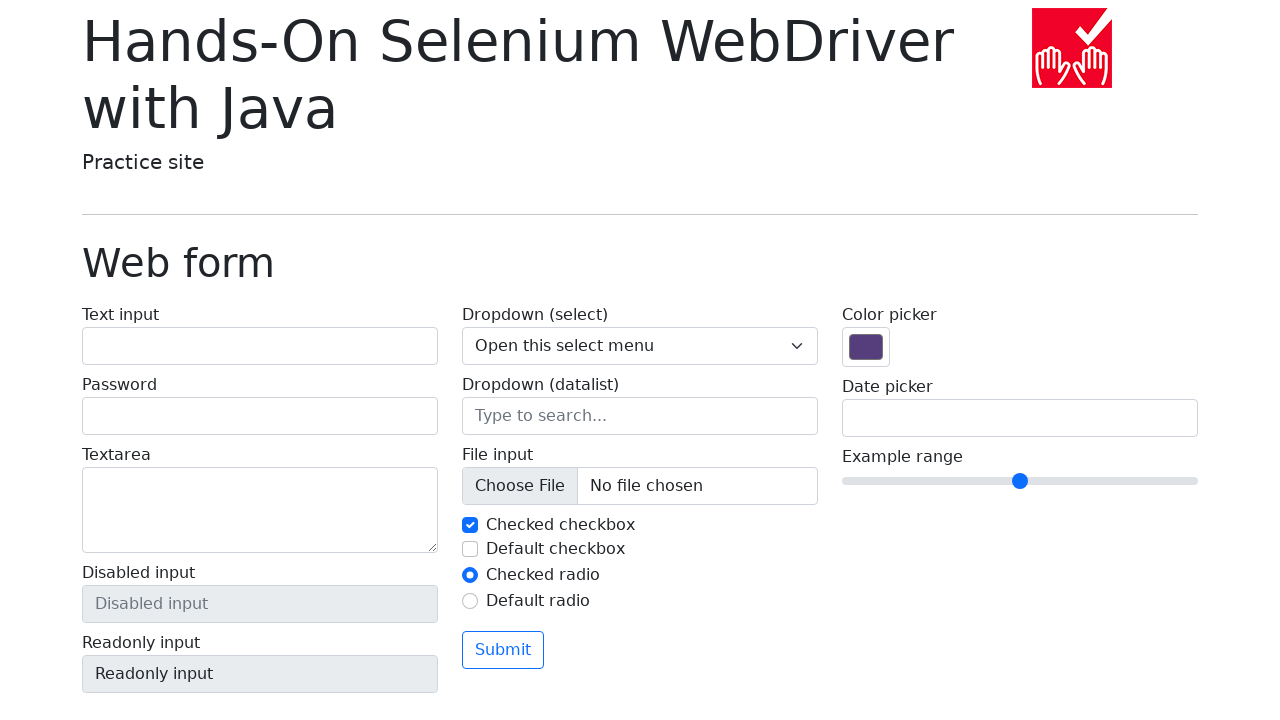

Verified navigation to correct URL: https://bonigarcia.dev/selenium-webdriver-java/web-form.html
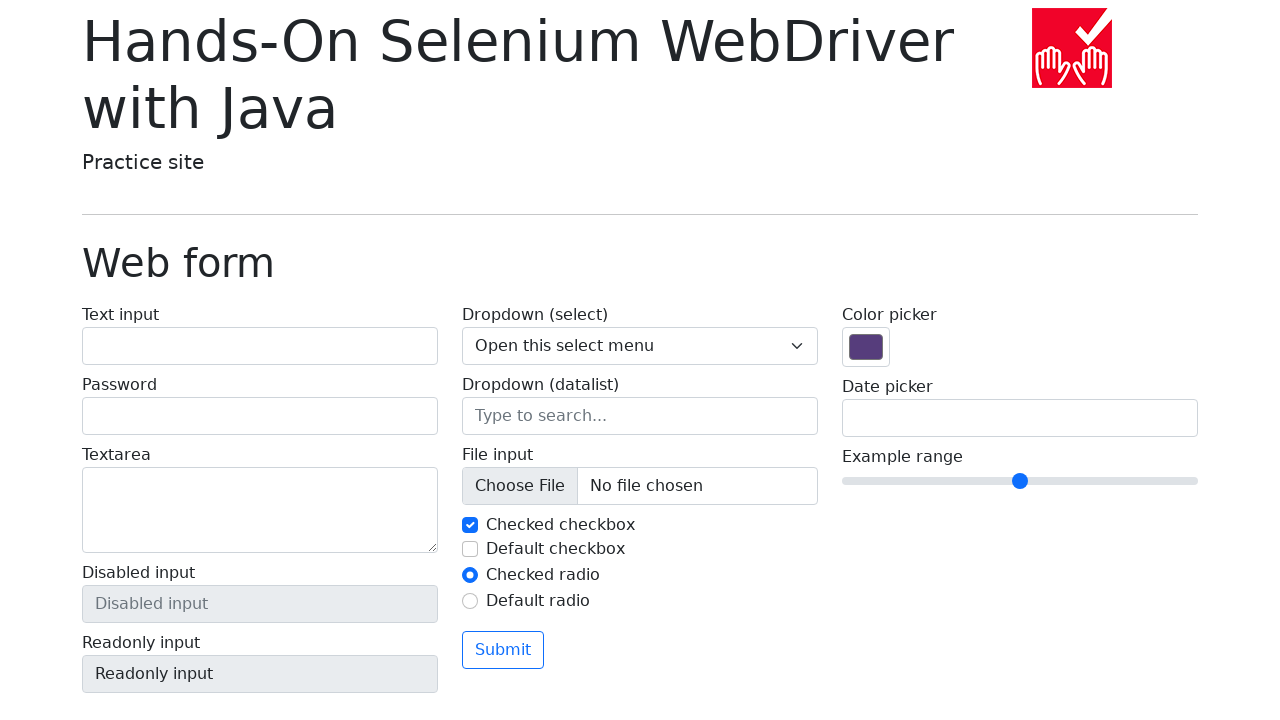

Located heading element with class 'display-6'
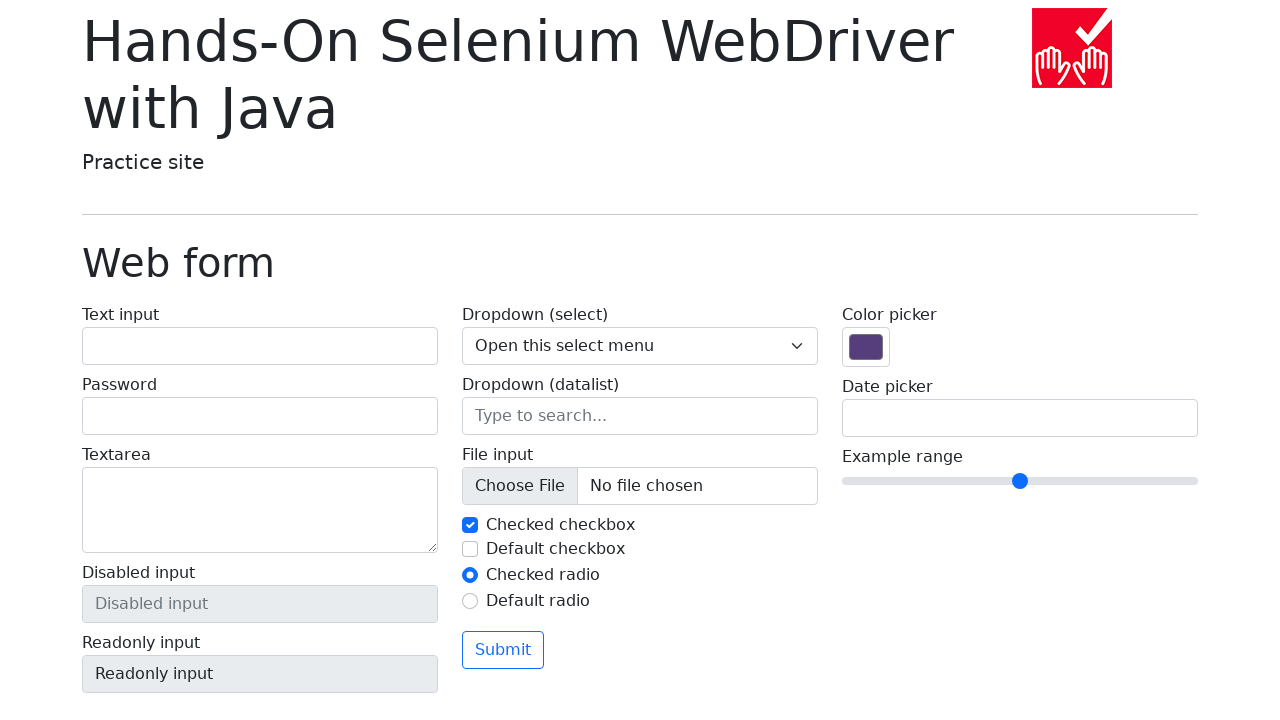

Verified heading text is 'Web form'
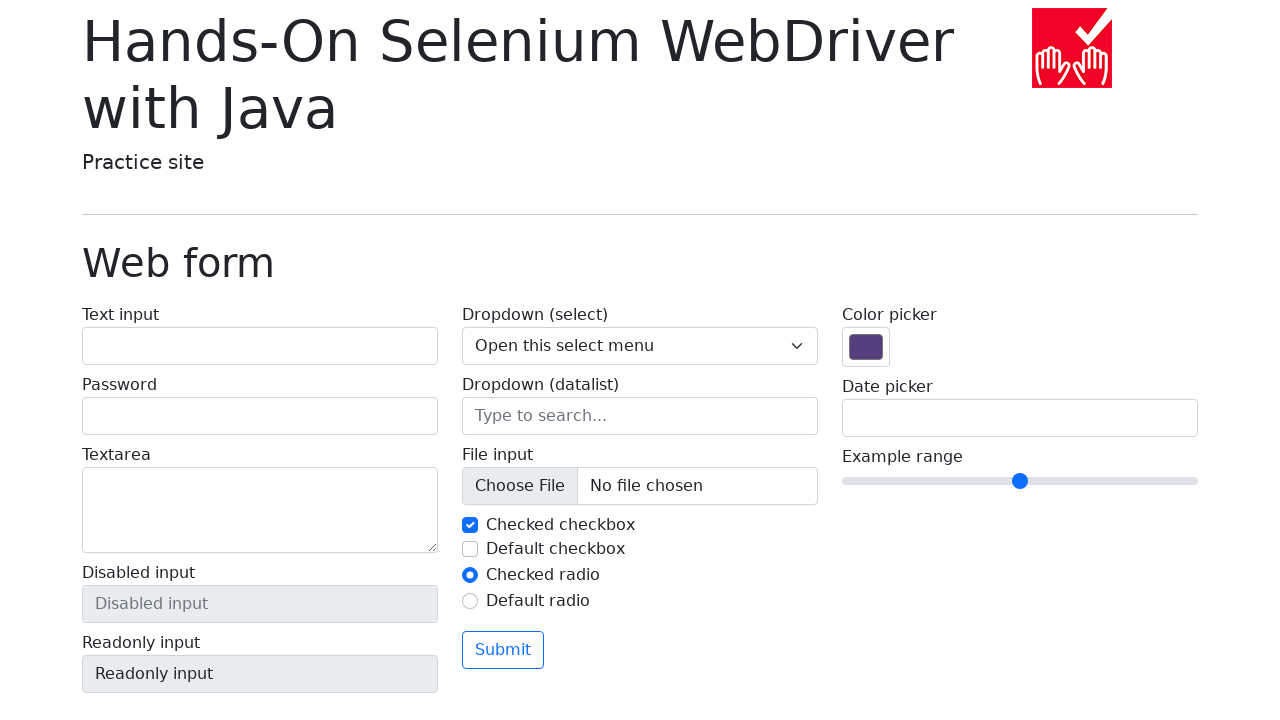

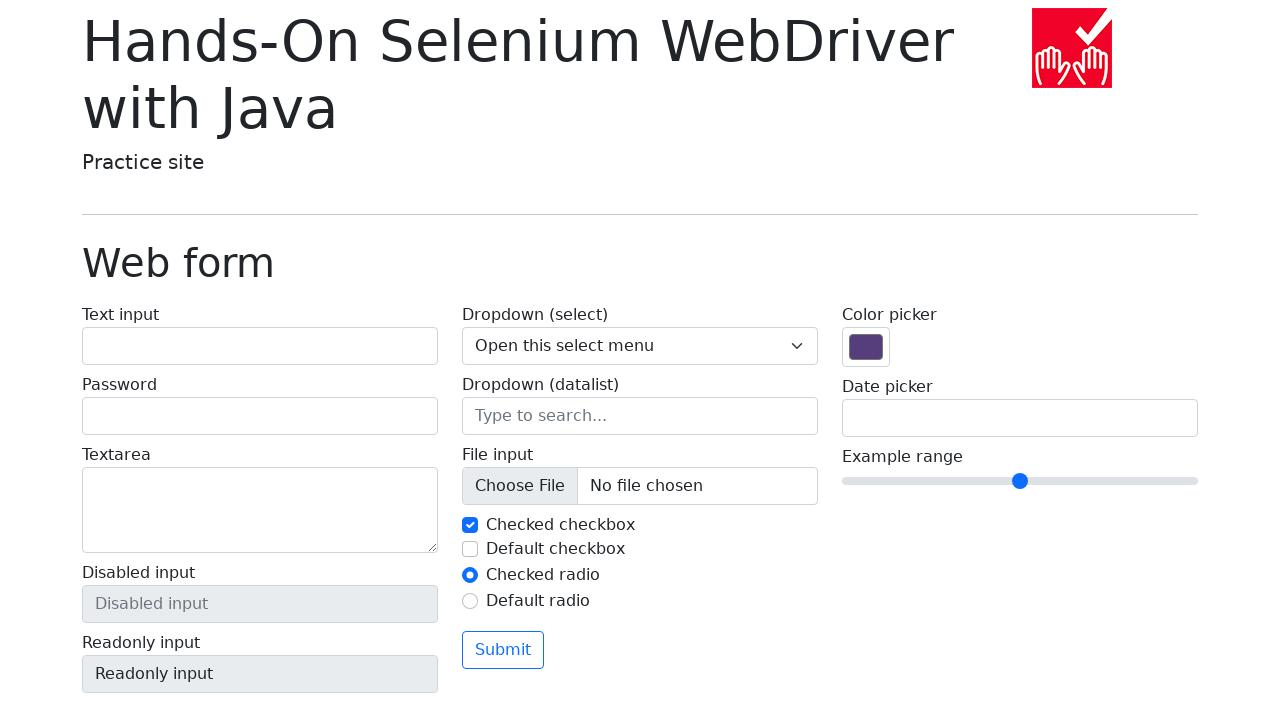